Tests registration with a duplicate account name and verifies the error message

Starting URL: https://elearning-app-rm1o.vercel.app/users/dangky

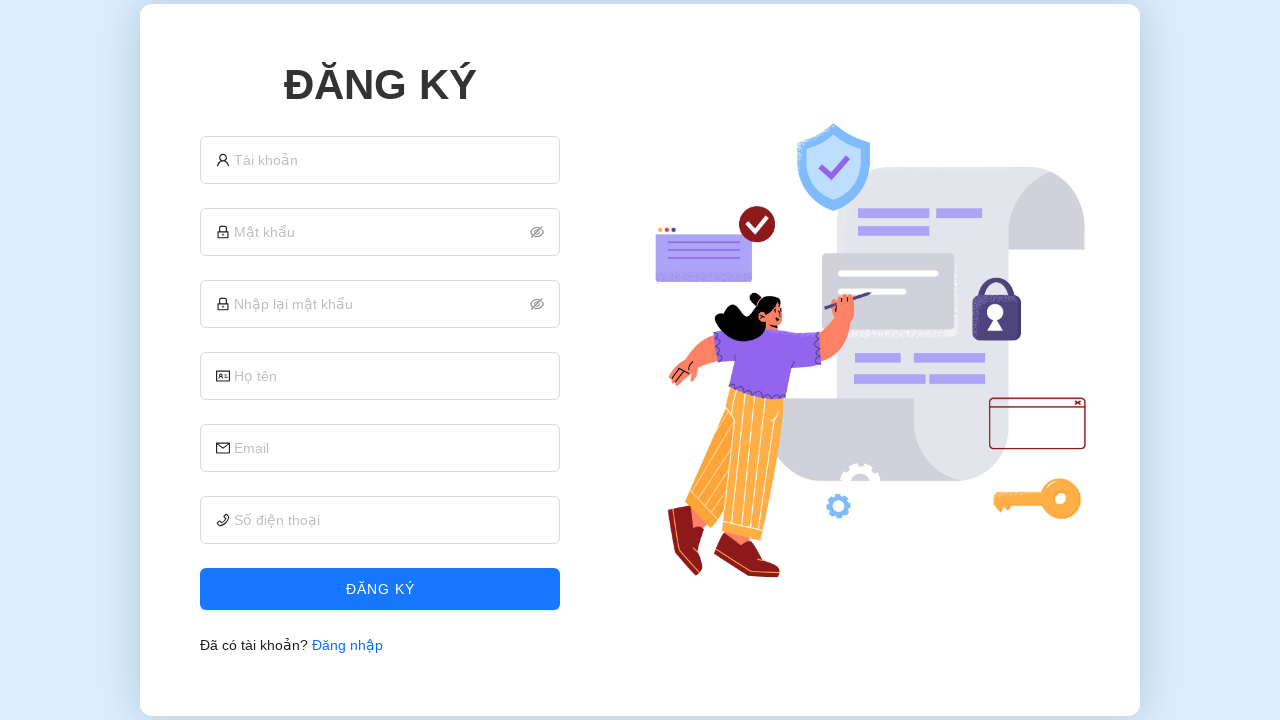

Filled account name field with 'newuser' on #register_taiKhoan
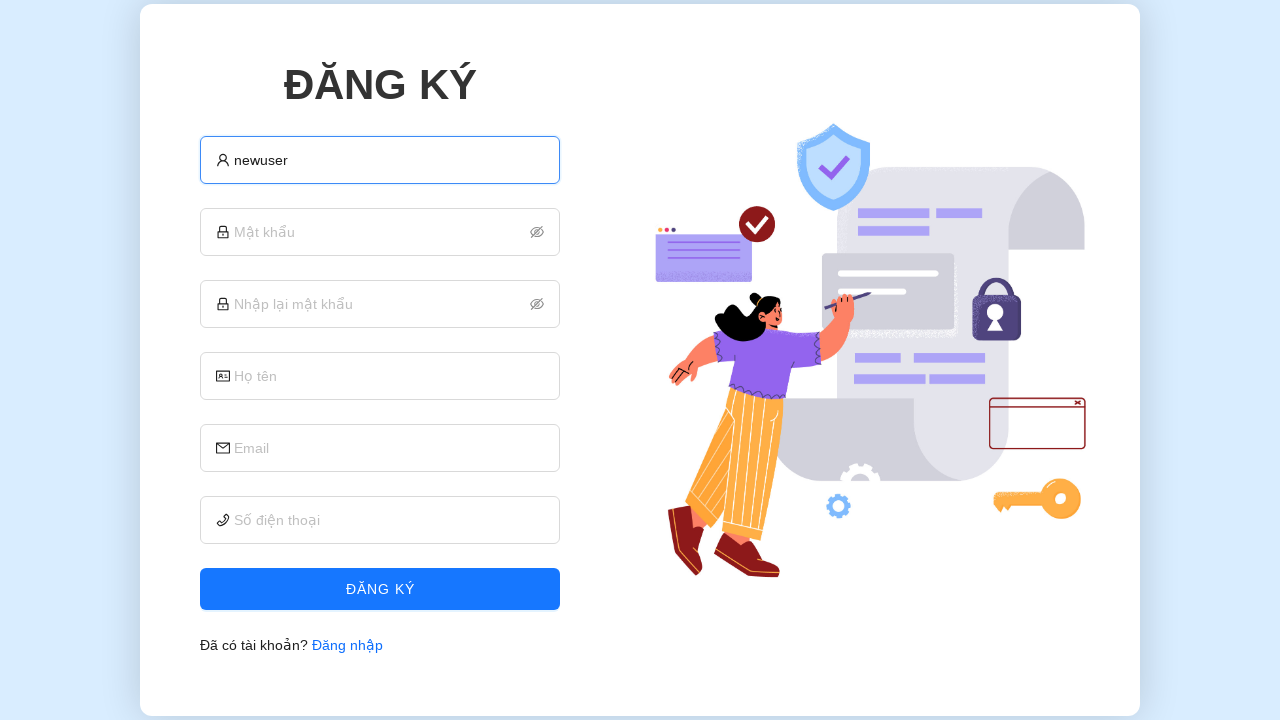

Filled password field with '123456' on #register_matKhau
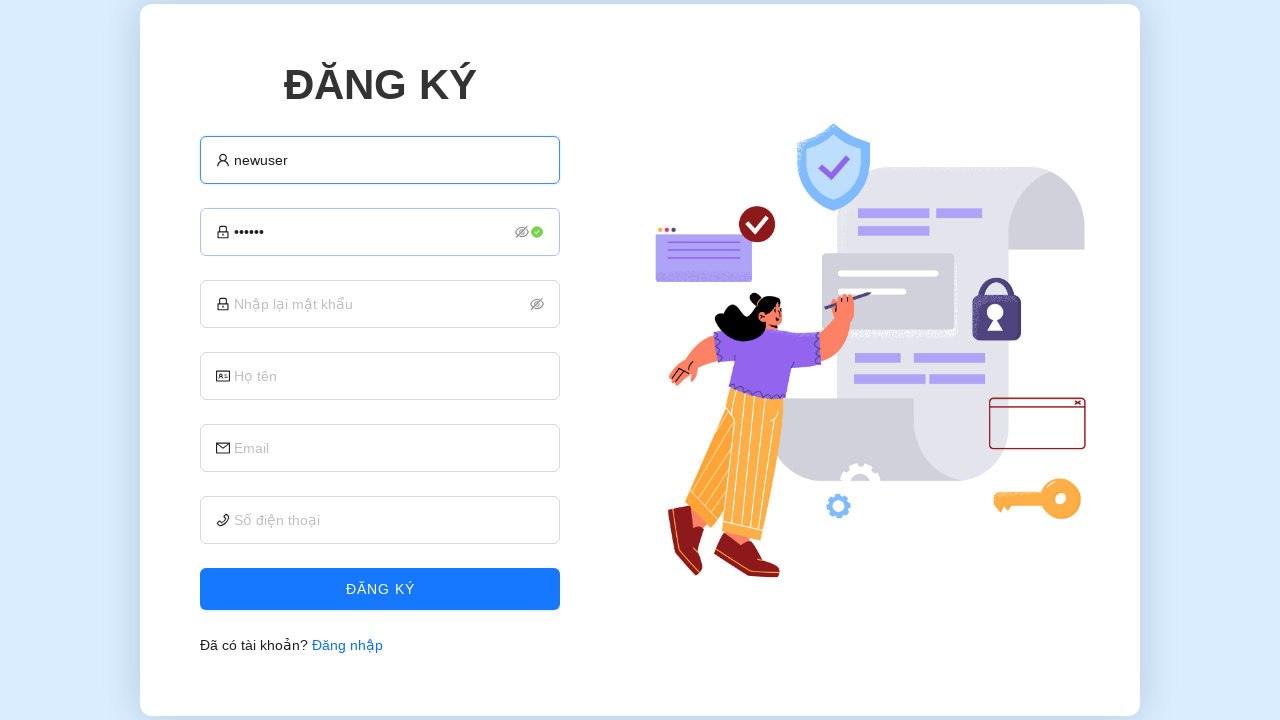

Filled password confirmation field with '123456' on #register_xacNhanMatKhau
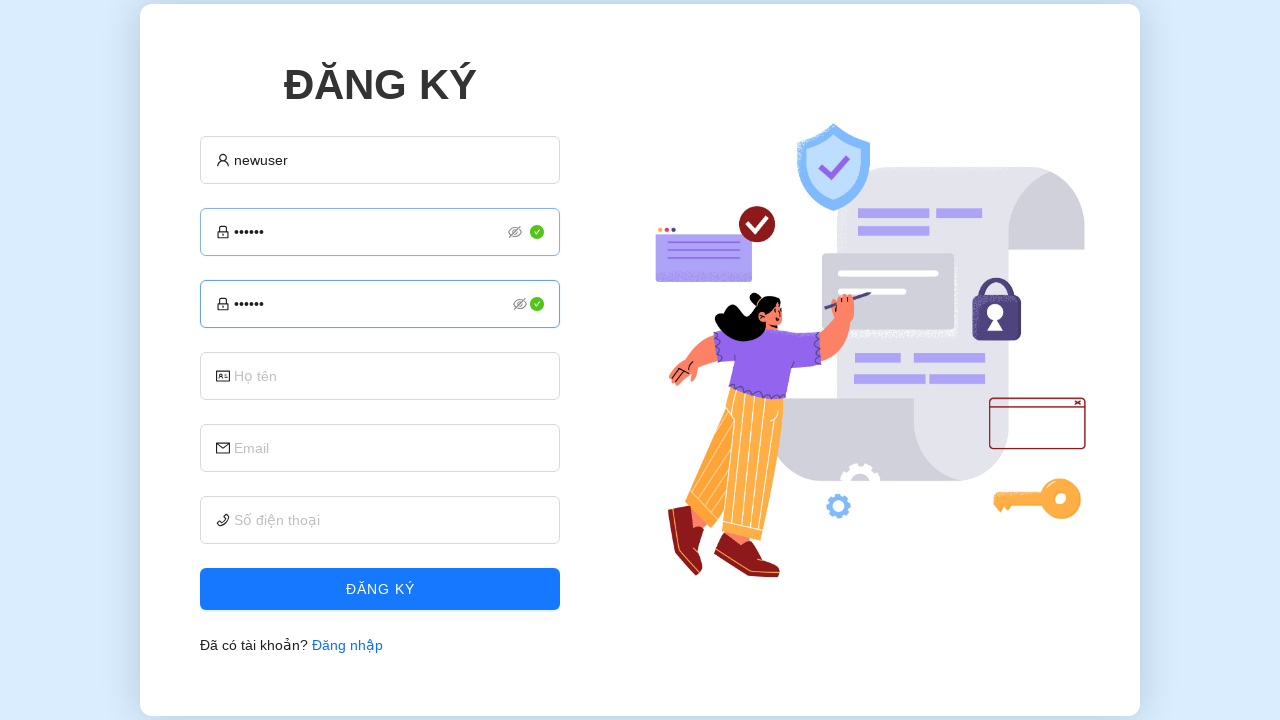

Filled full name field with 'tester' on #register_hoTen
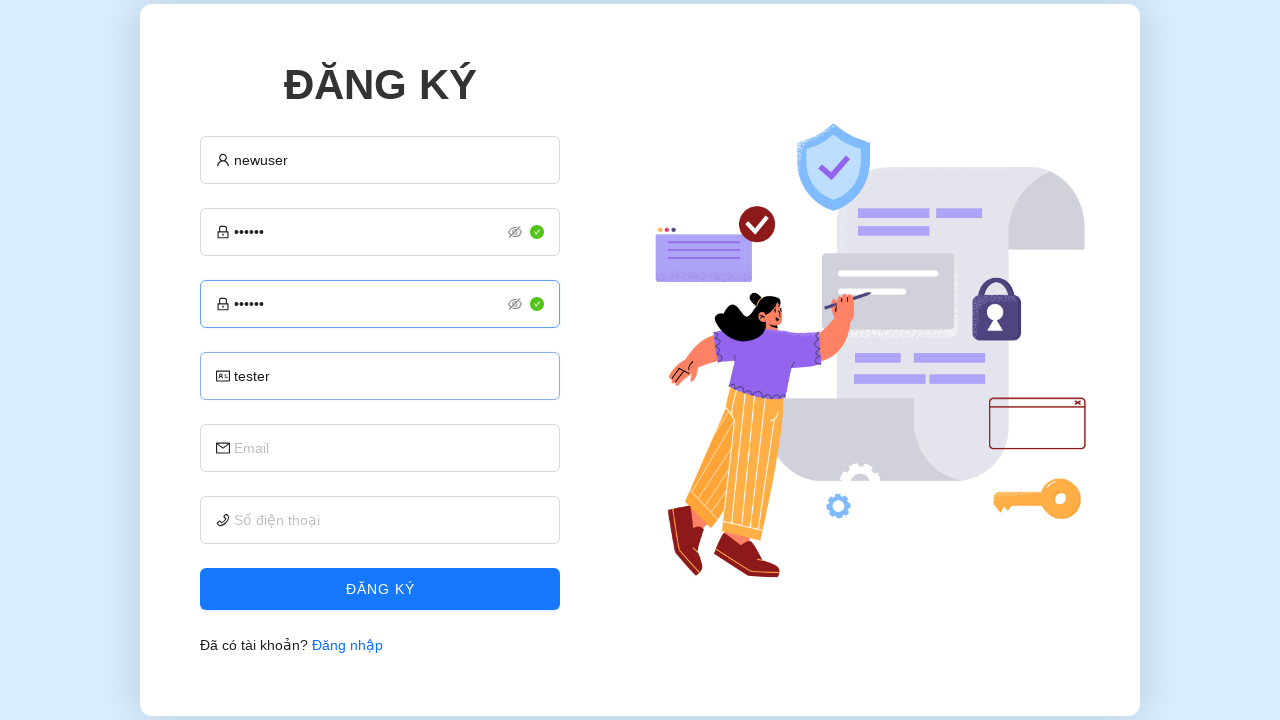

Filled email field with 'newtester563@gmail.com' on #register_email
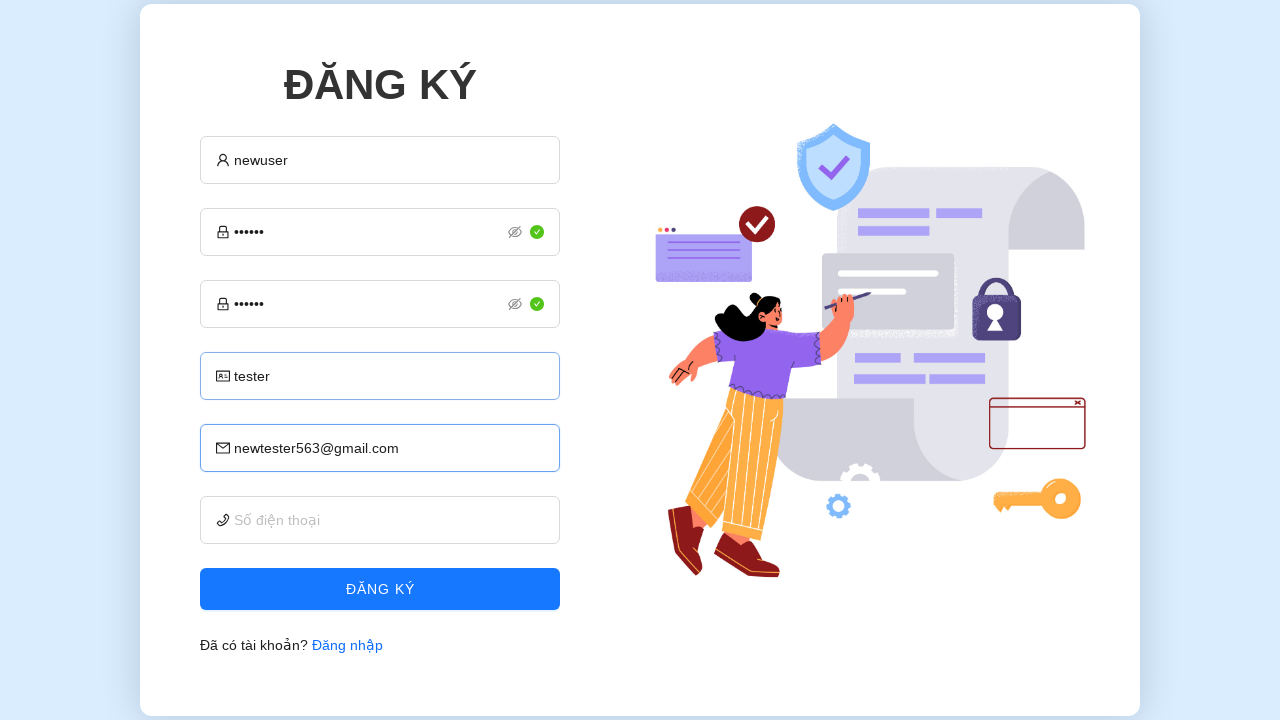

Filled phone number field with '0987654321' on #register_soDT
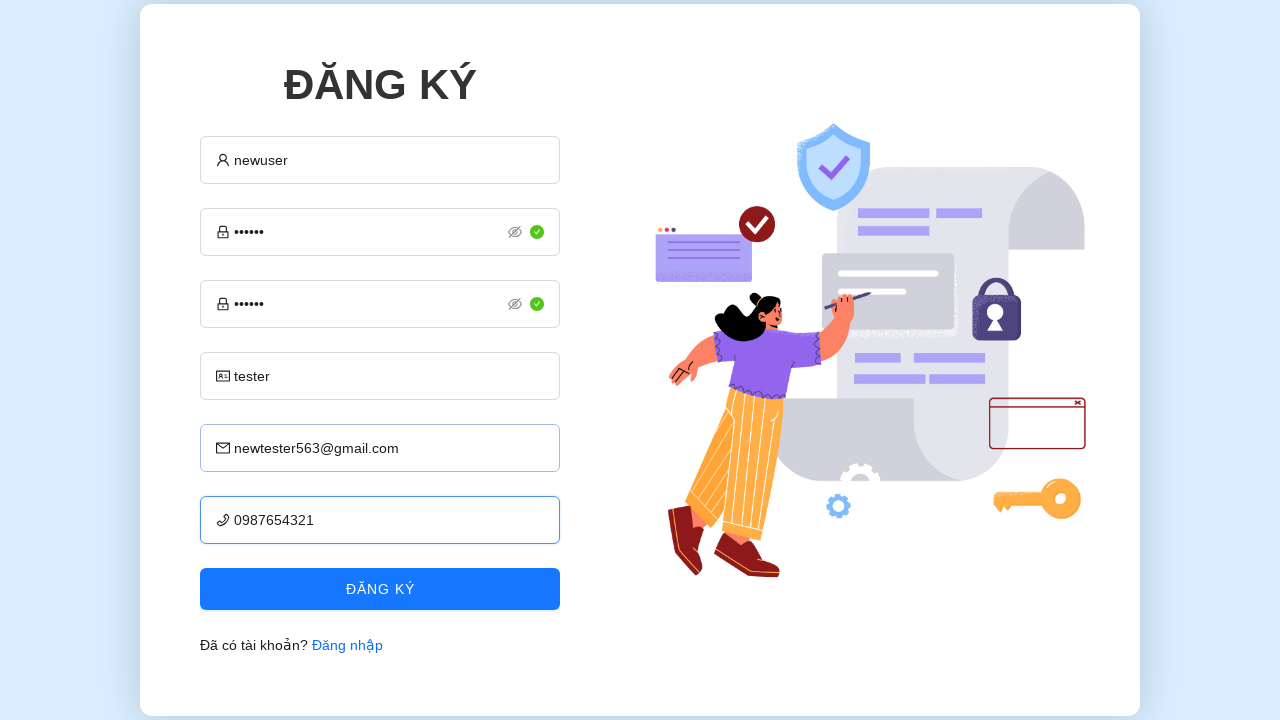

Clicked registration submit button at (380, 589) on .ant-btn
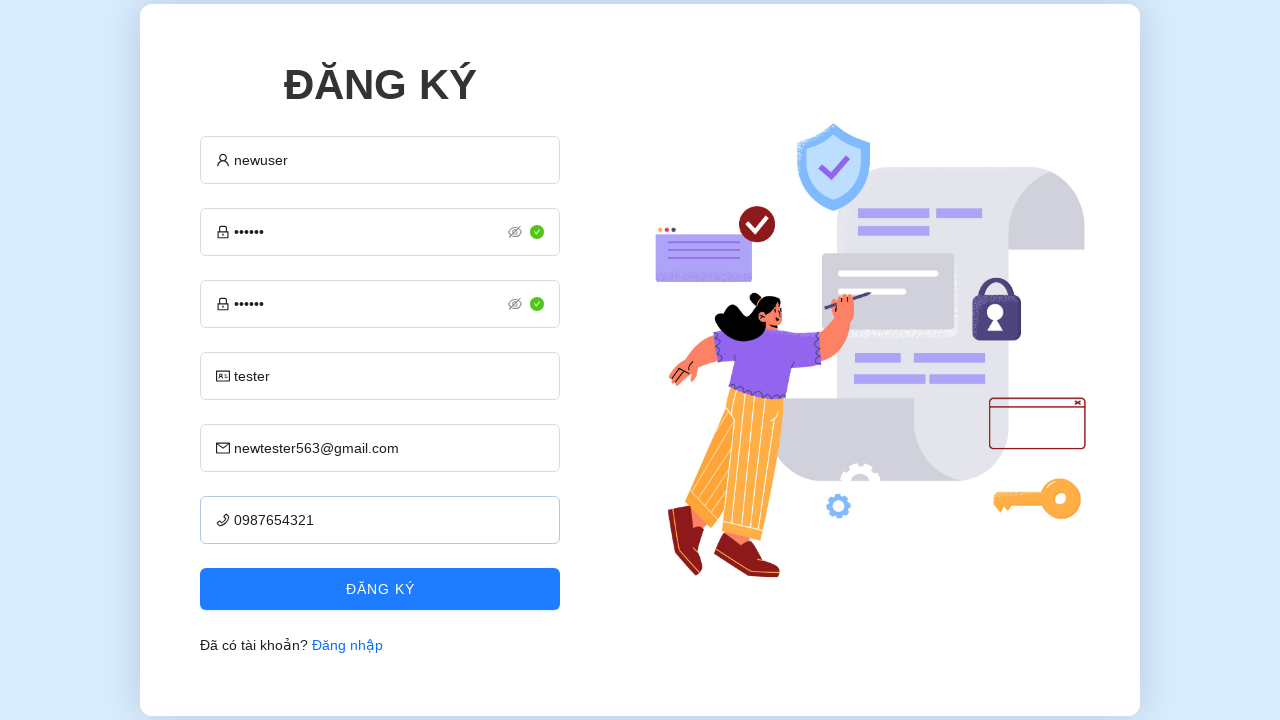

Duplicate account error message appeared
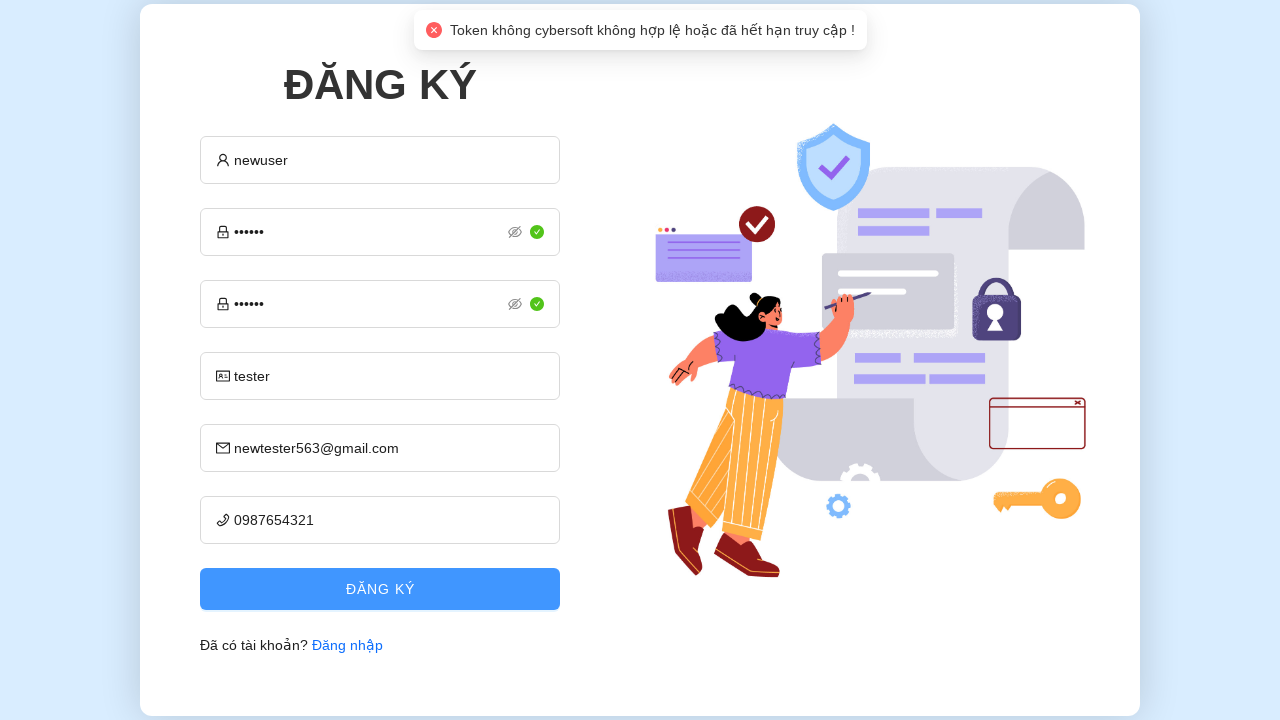

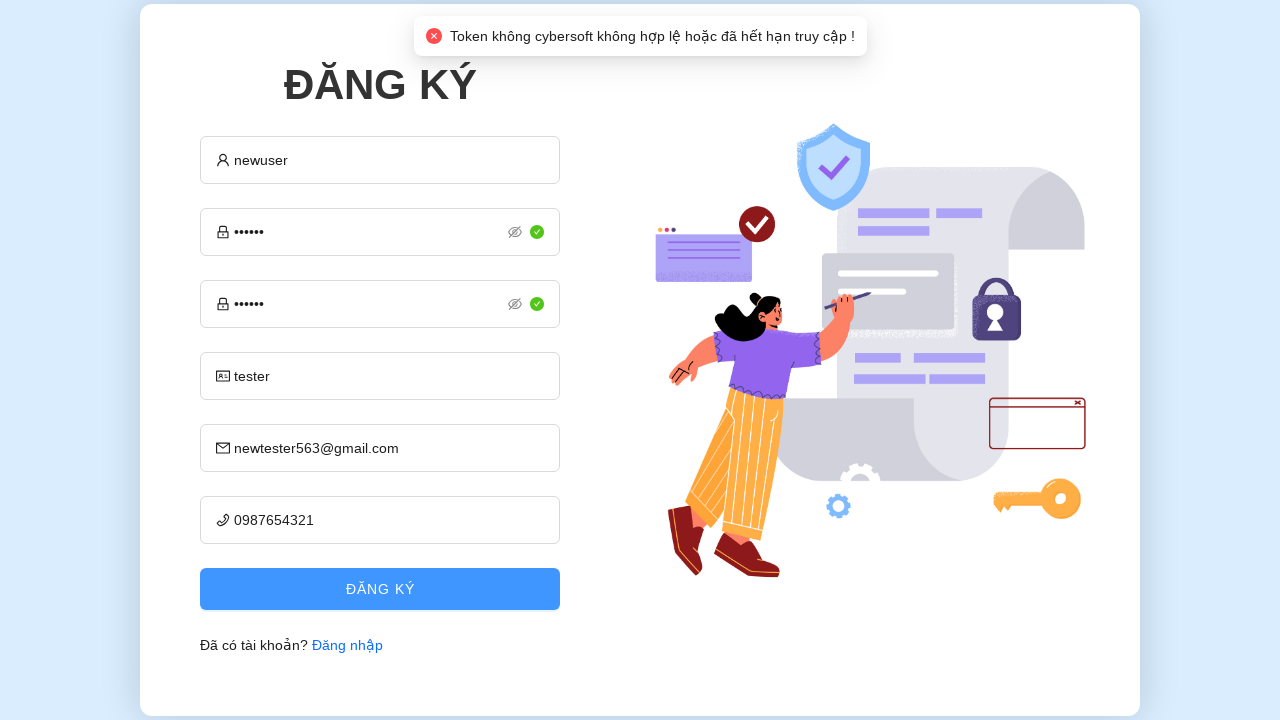